Tests adding multiple todo items and verifying they appear in the list

Starting URL: https://demo.playwright.dev/todomvc

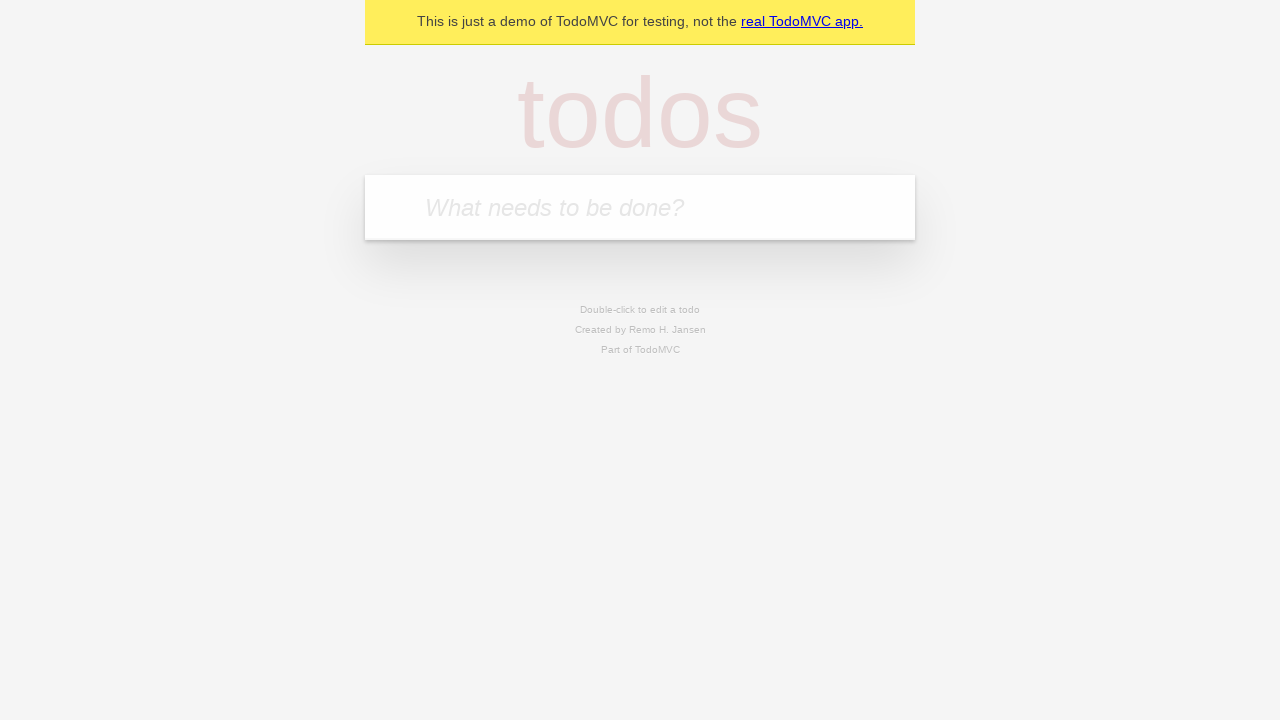

Filled todo input field with 'buy some cheese' on input.new-todo
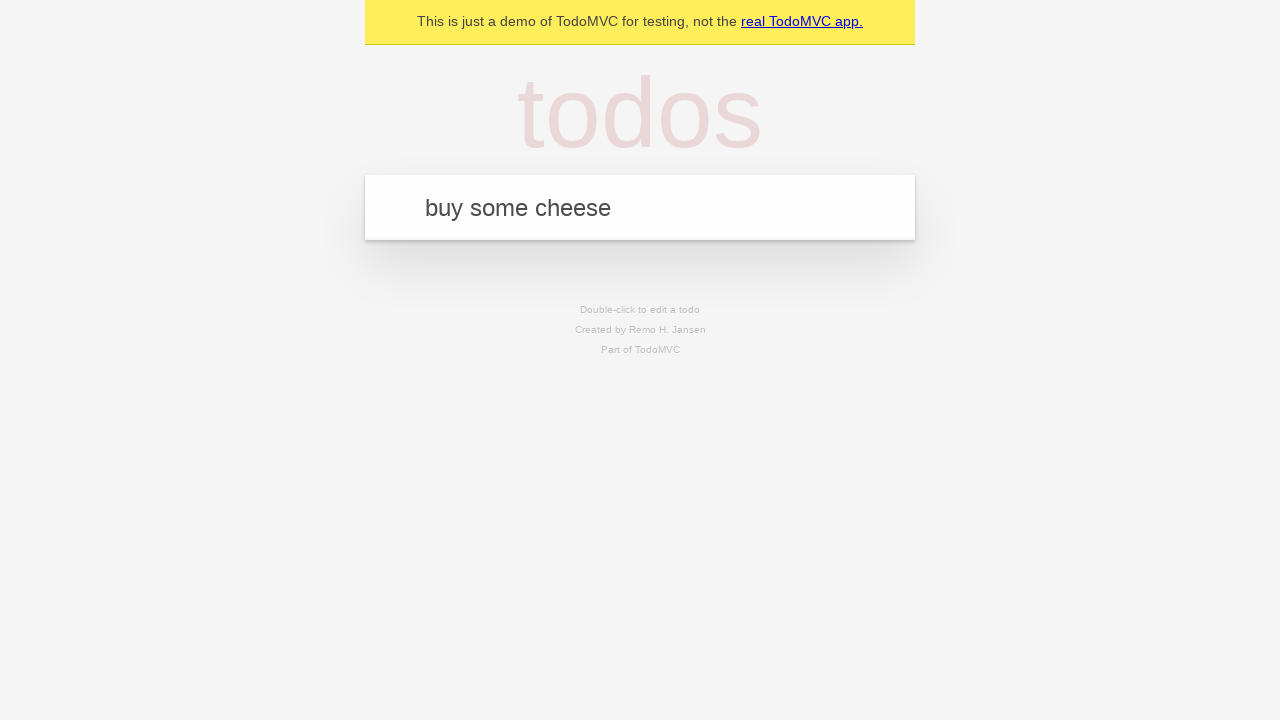

Pressed Enter to add first todo item on input.new-todo
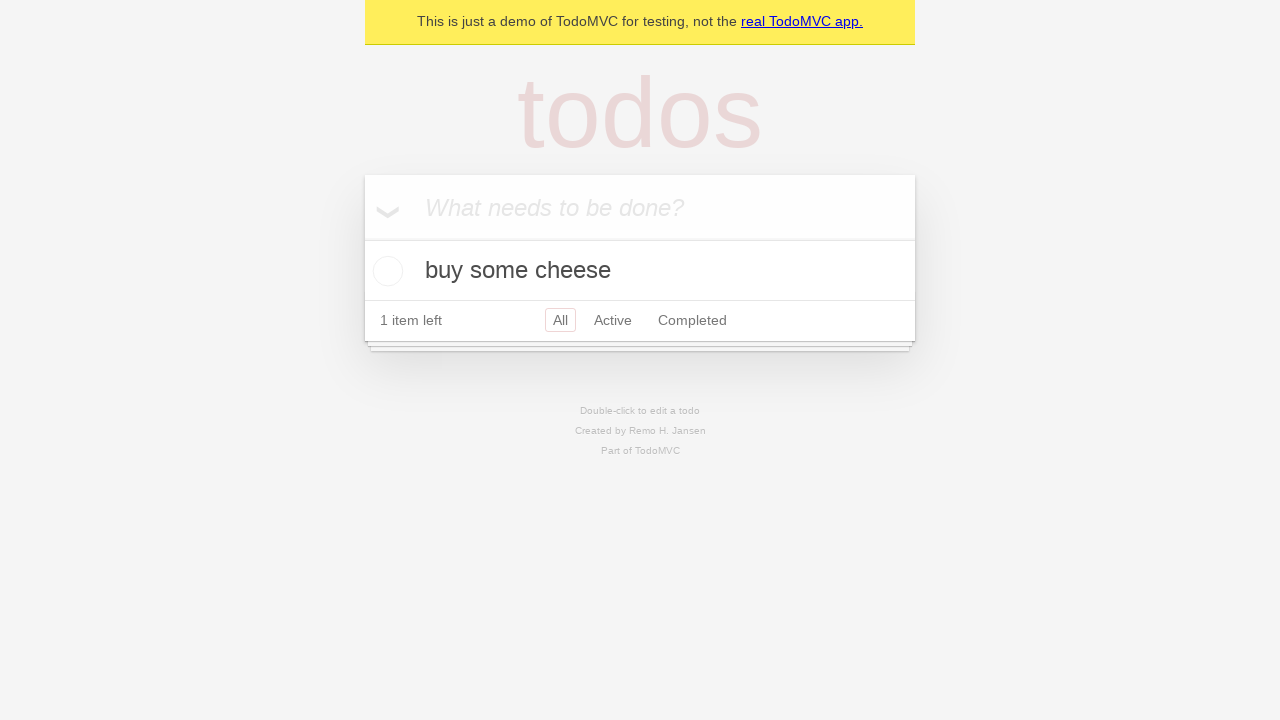

First todo item appeared in the list
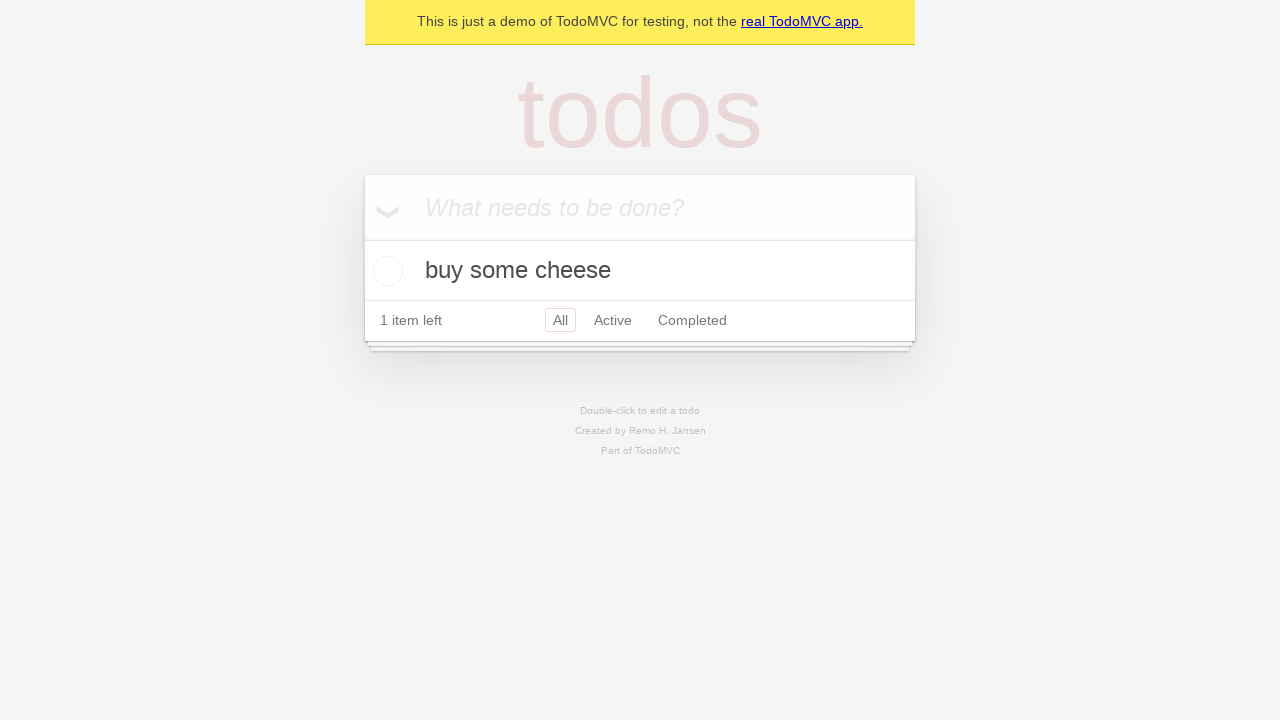

Filled todo input field with 'feed the cat' on input.new-todo
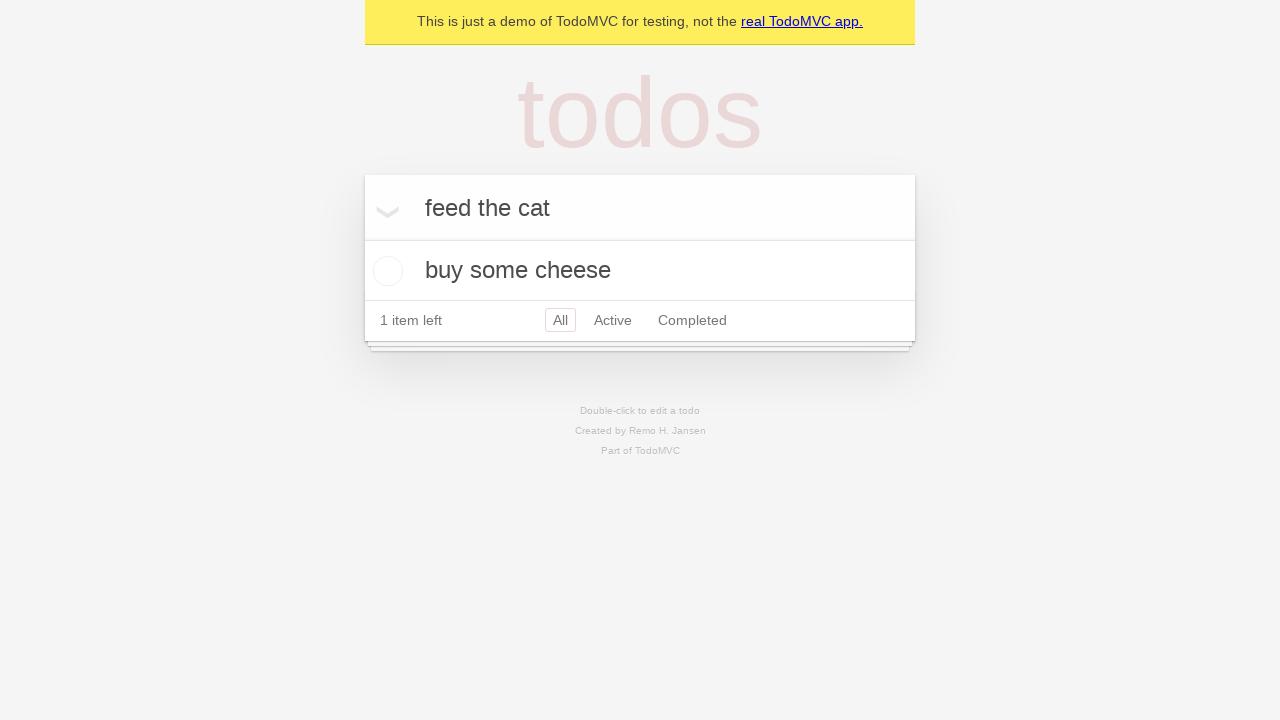

Pressed Enter to add second todo item on input.new-todo
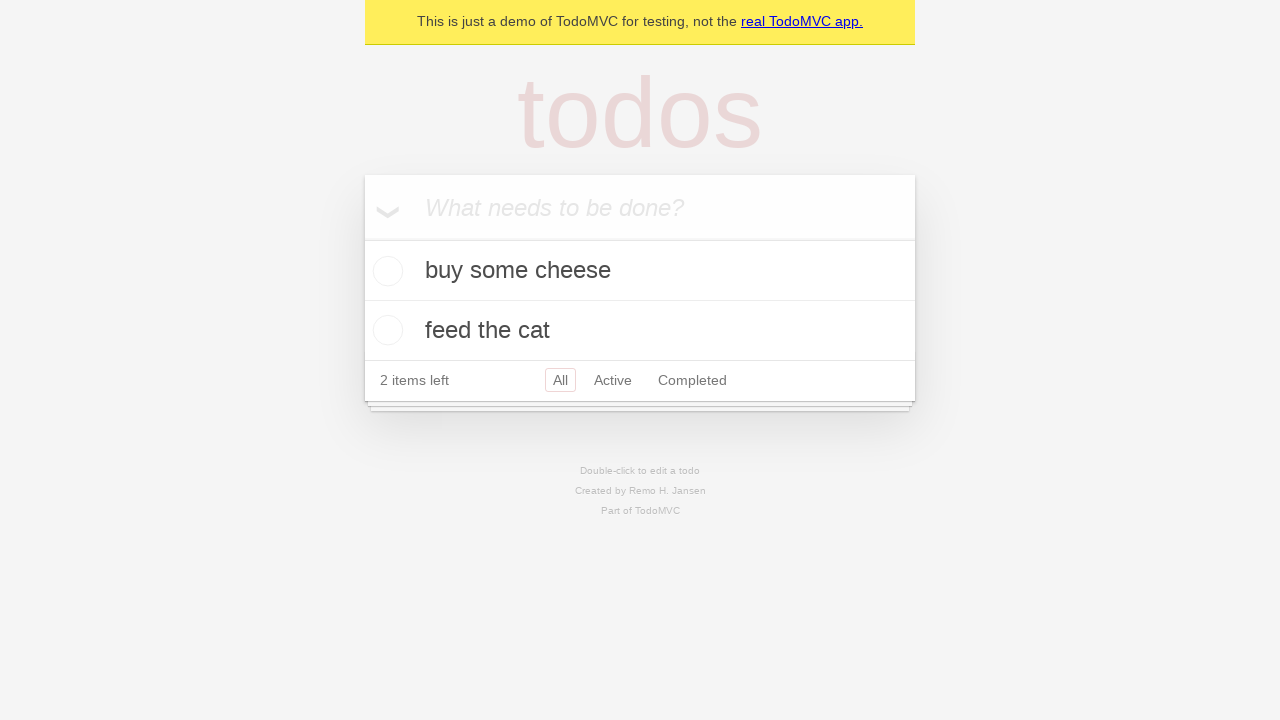

Second todo item appeared in the list, both todos now visible
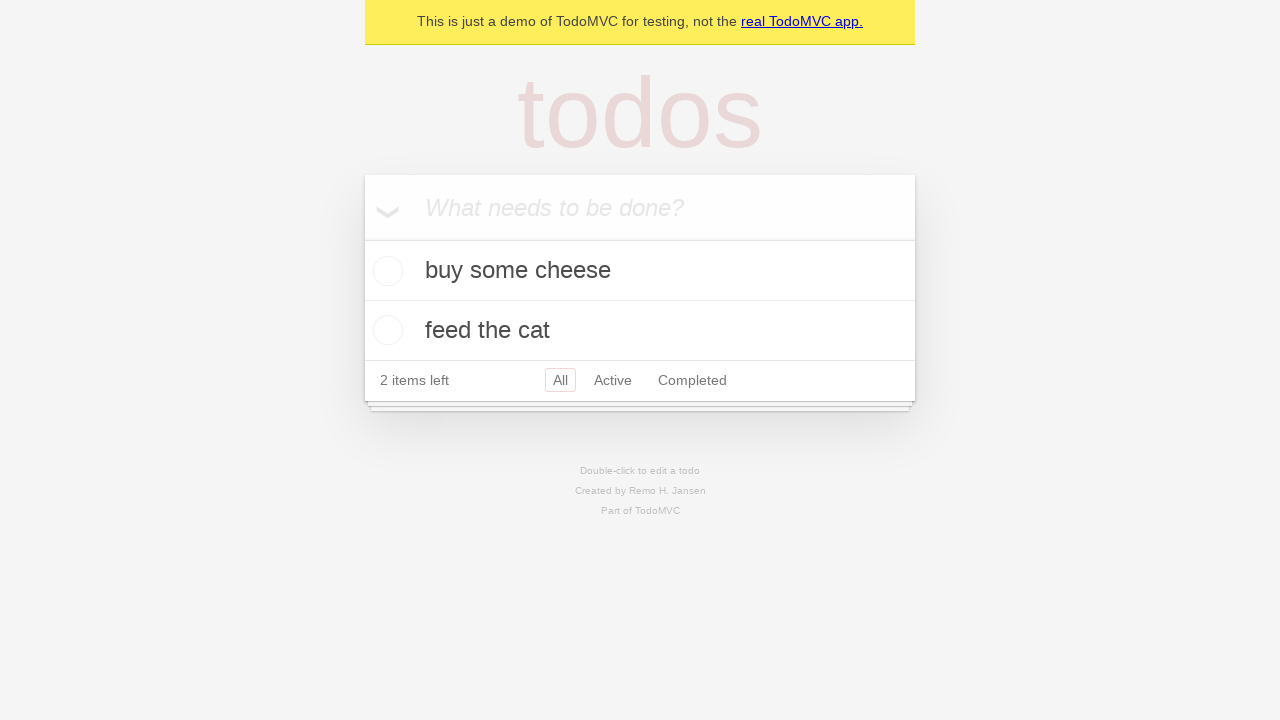

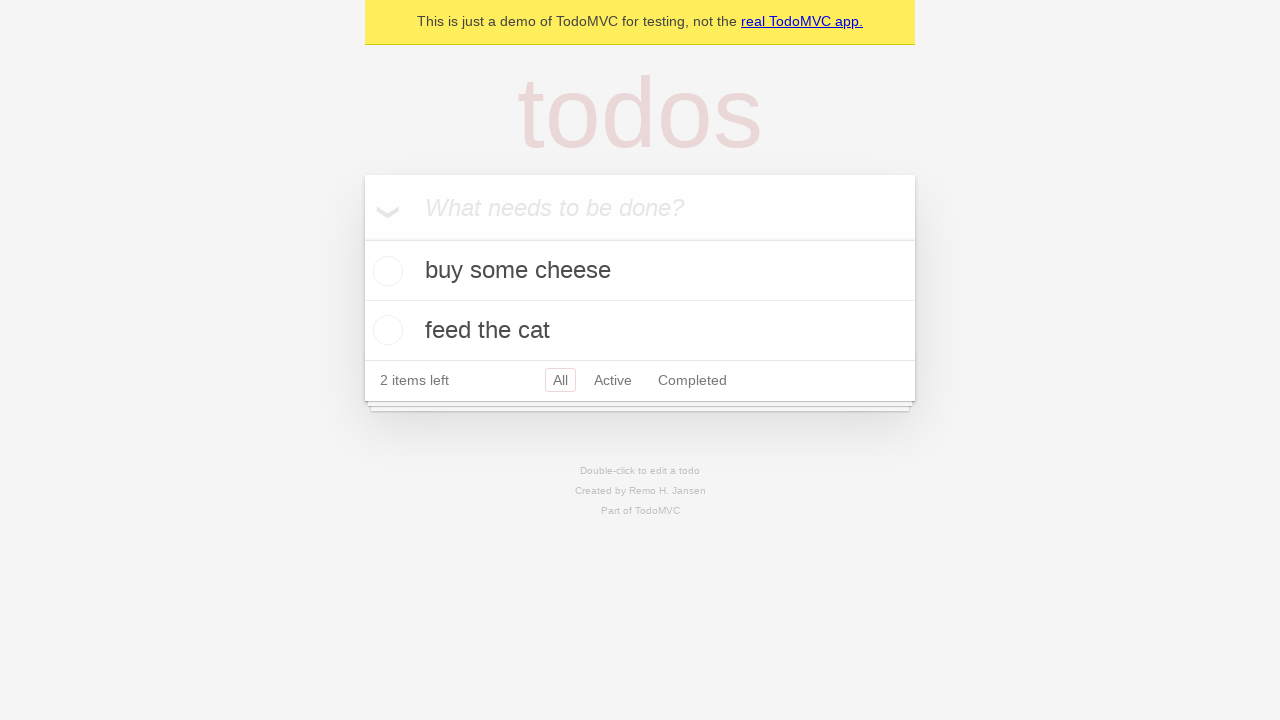